Tests dynamic element creation by clicking the Add Element button multiple times and verifying the created Delete buttons

Starting URL: http://the-internet.herokuapp.com/add_remove_elements/

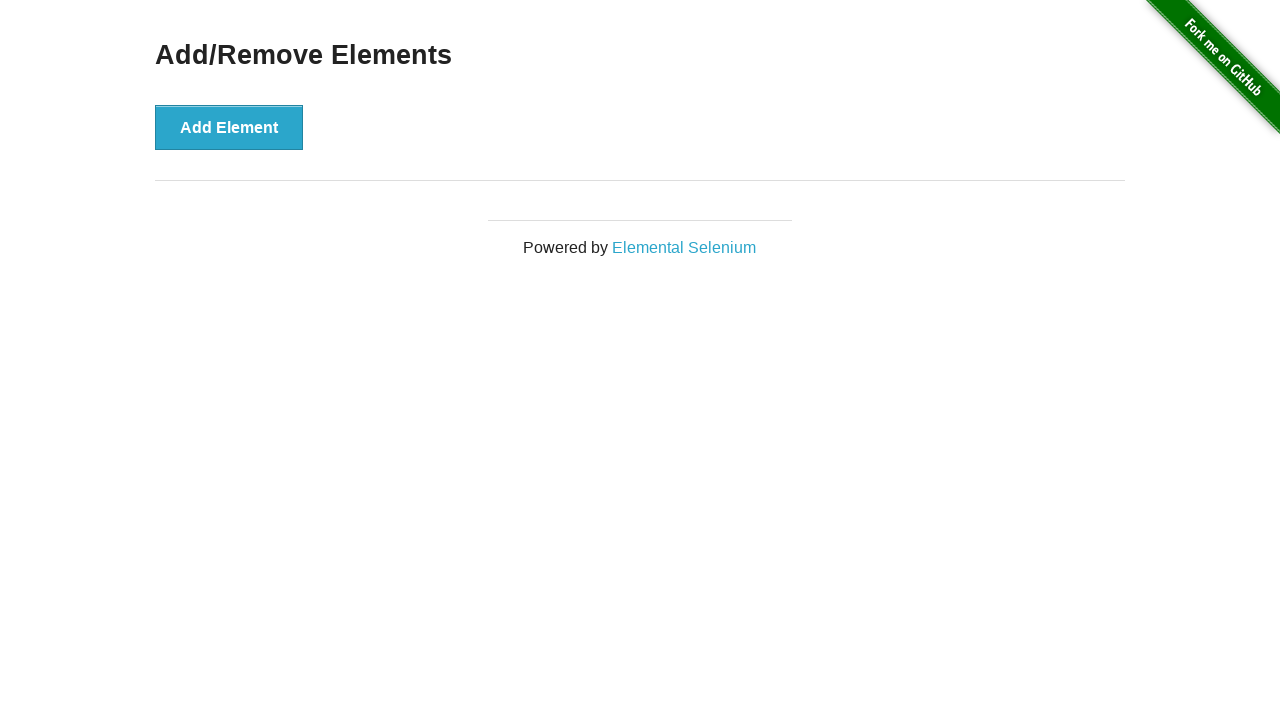

Navigated to the Add/Remove Elements page
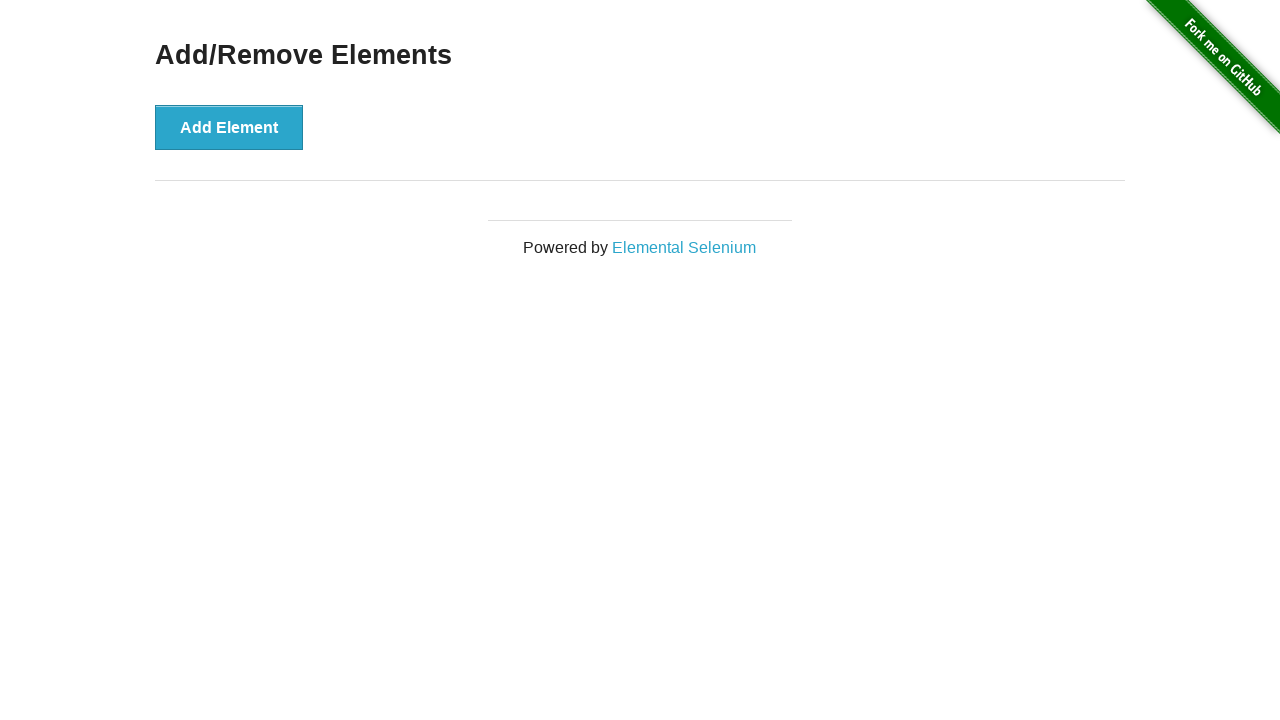

Clicked Add Element button (iteration 1) at (229, 127) on xpath=//button[@onclick='addElement()']
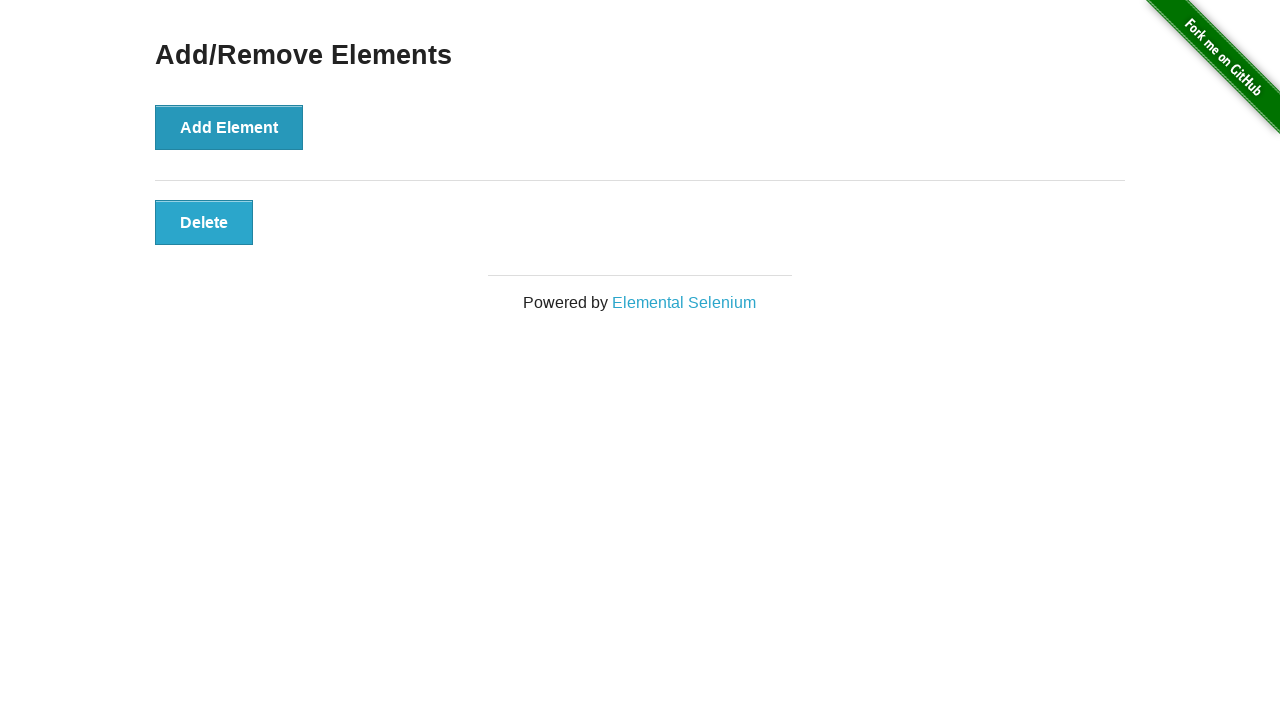

Clicked Add Element button (iteration 2) at (229, 127) on xpath=//button[@onclick='addElement()']
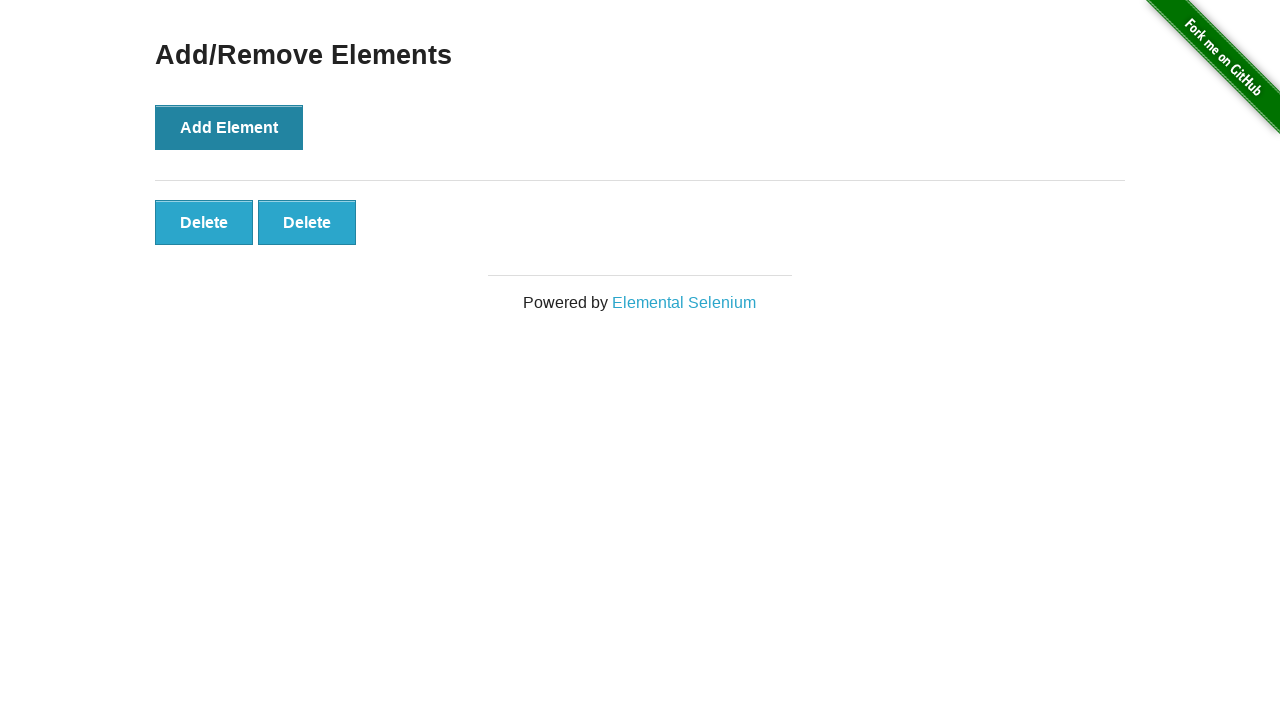

Clicked Add Element button (iteration 3) at (229, 127) on xpath=//button[@onclick='addElement()']
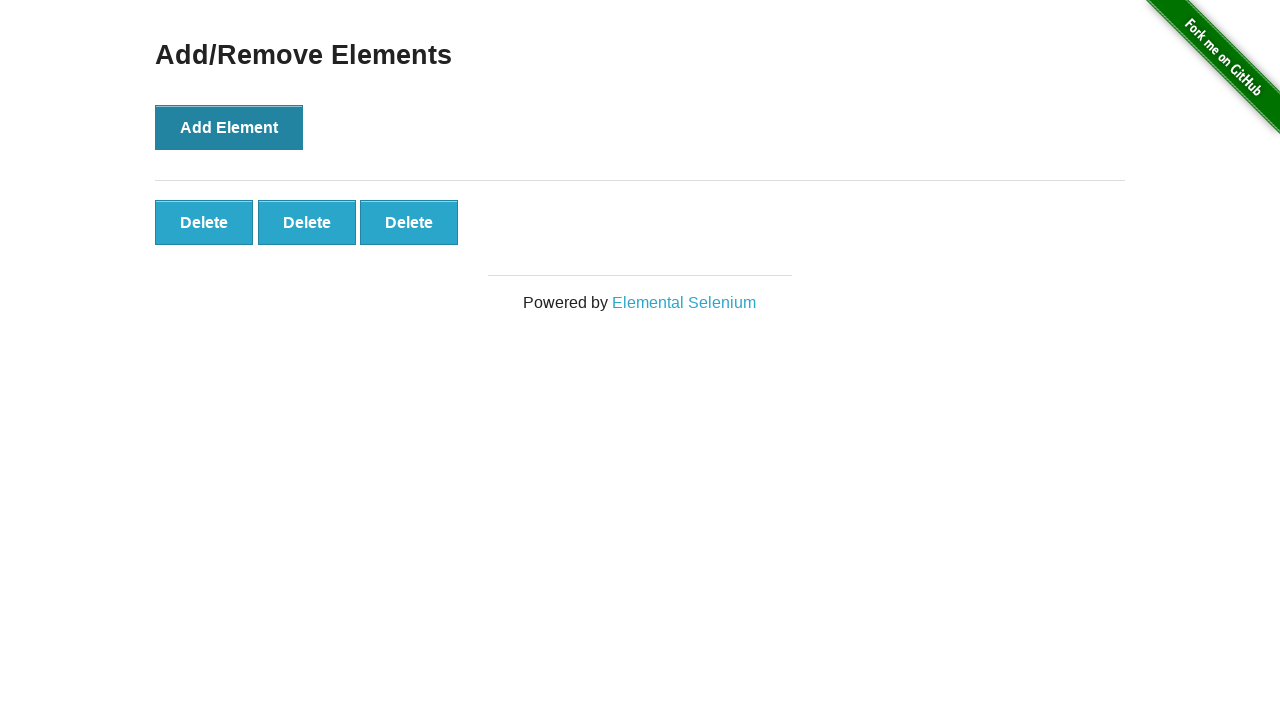

Retrieved text content from third Delete button via XPath: 'Delete'
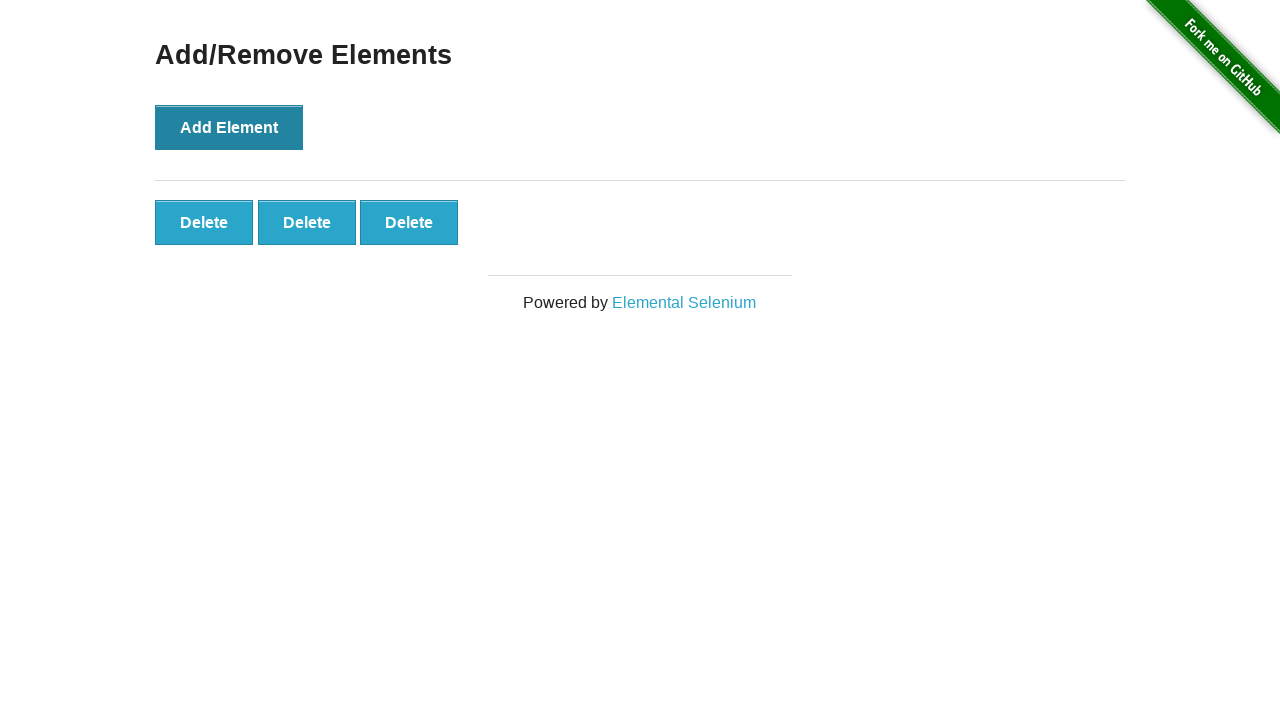

Retrieved text content from third Delete button via CSS selector: 'Delete'
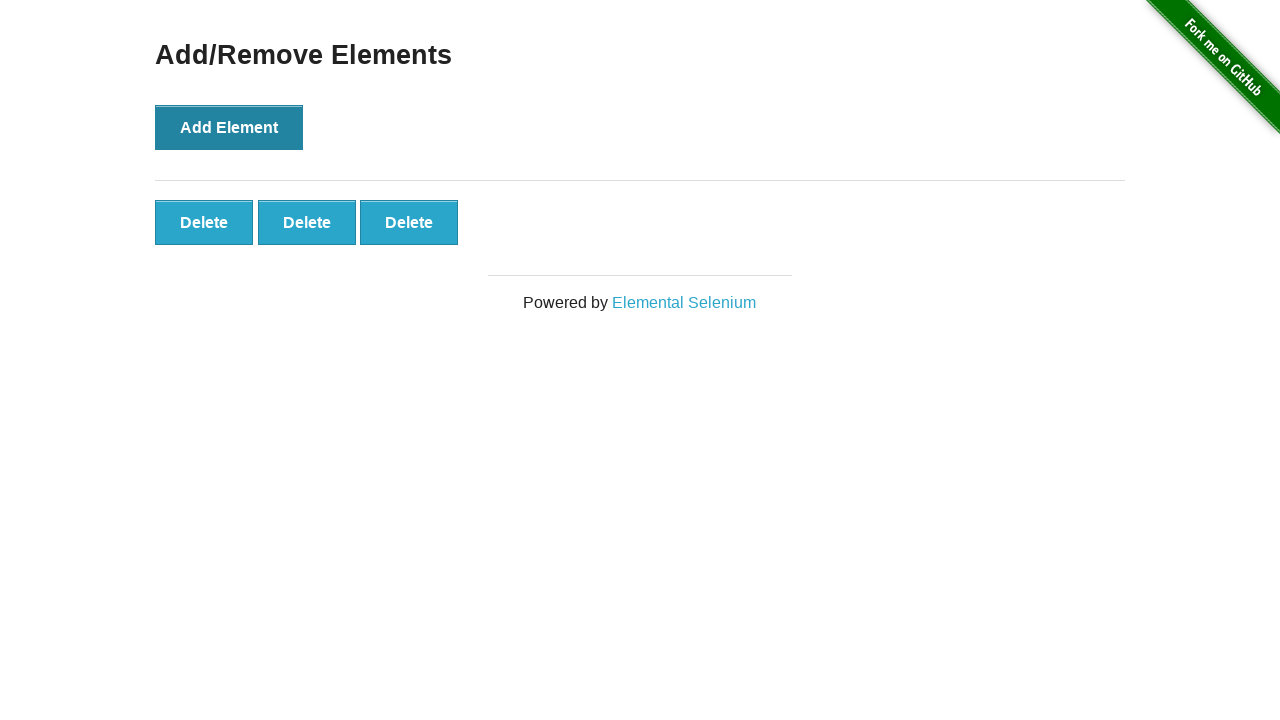

Retrieved text content from third Delete button via alternative XPath: 'Delete'
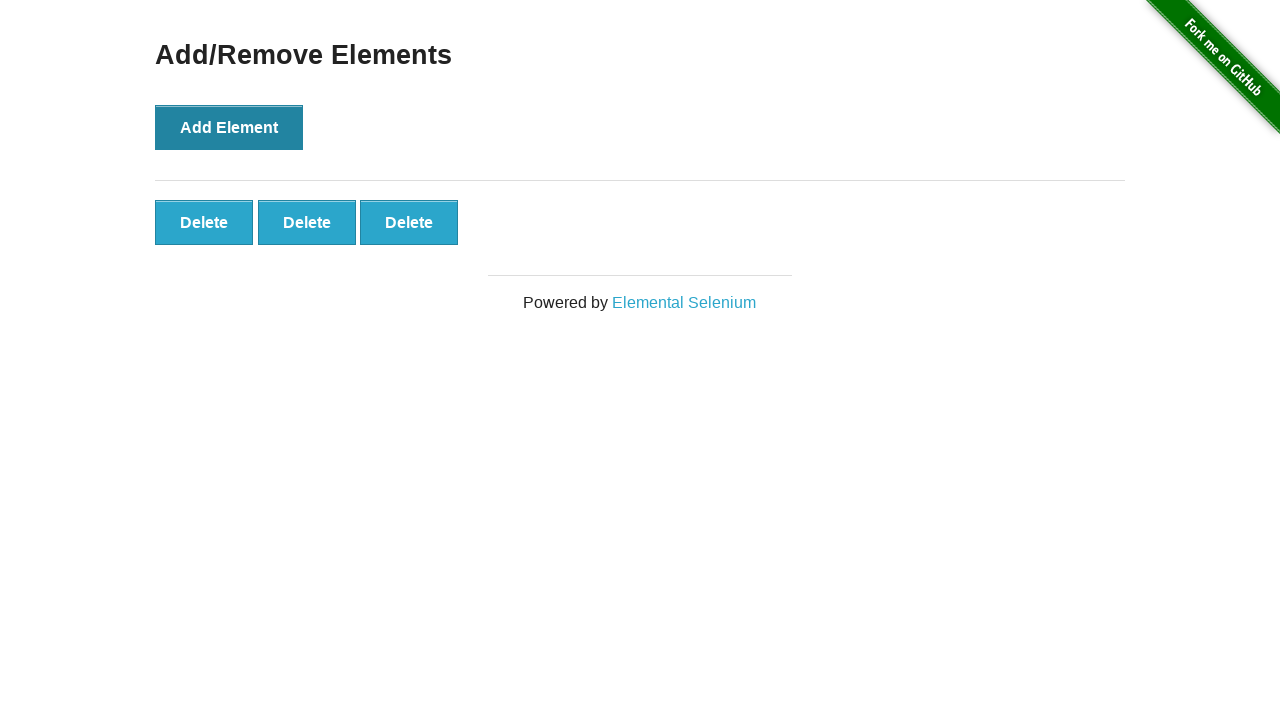

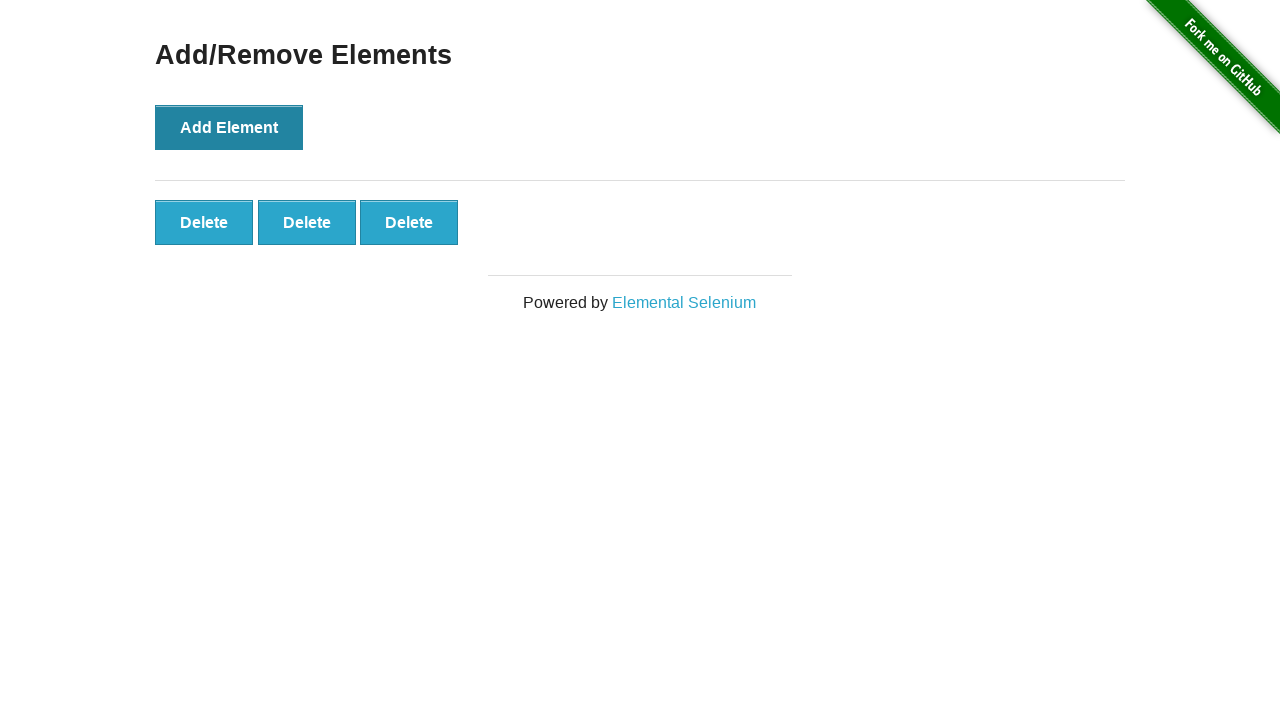